Tests action sequence with pauses by hovering, clicking and holding, then typing with delays

Starting URL: https://www.selenium.dev/selenium/web/mouse_interaction.html

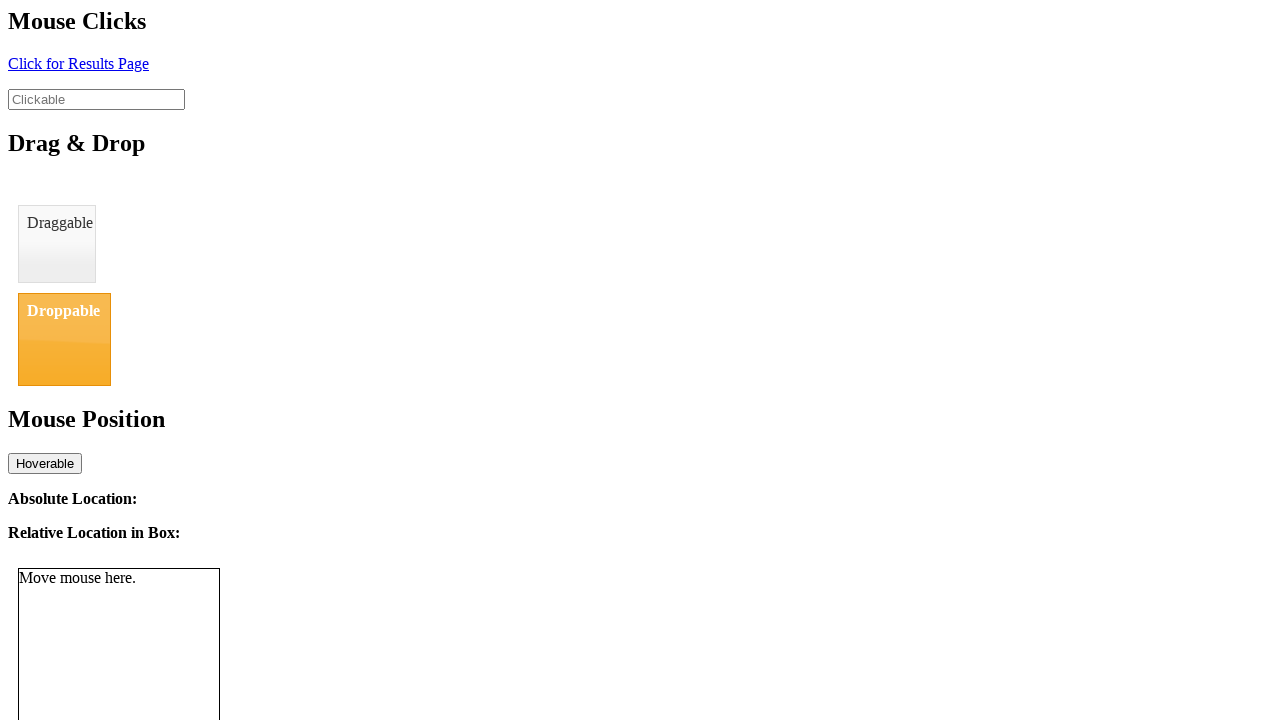

Hovered over the clickable element at (96, 99) on #clickable
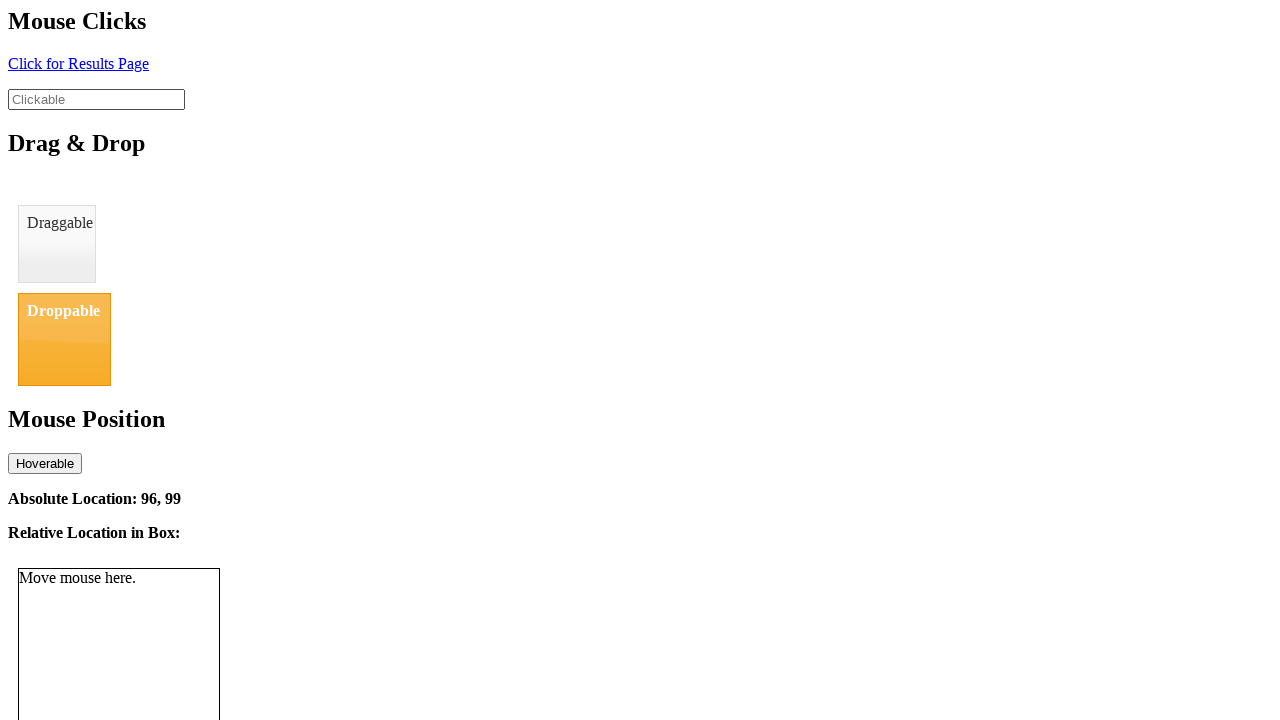

Waited for 1 second pause
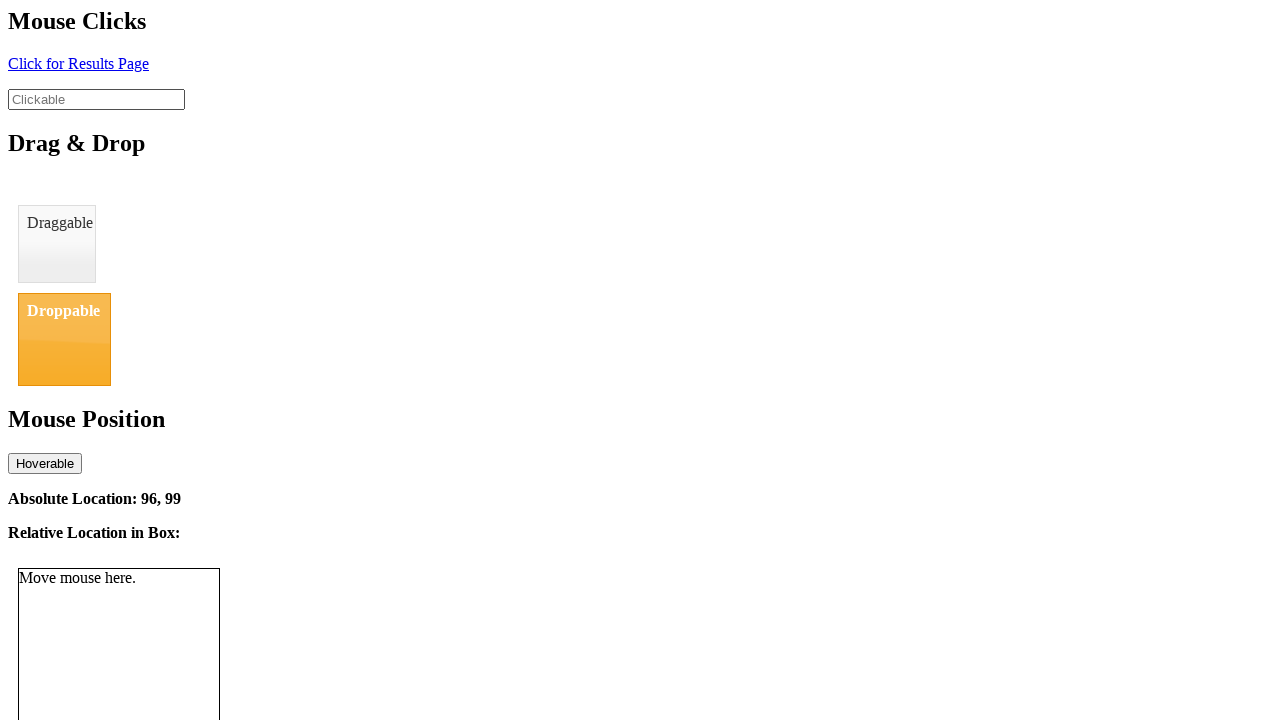

Clicked the clickable element at (96, 99) on #clickable
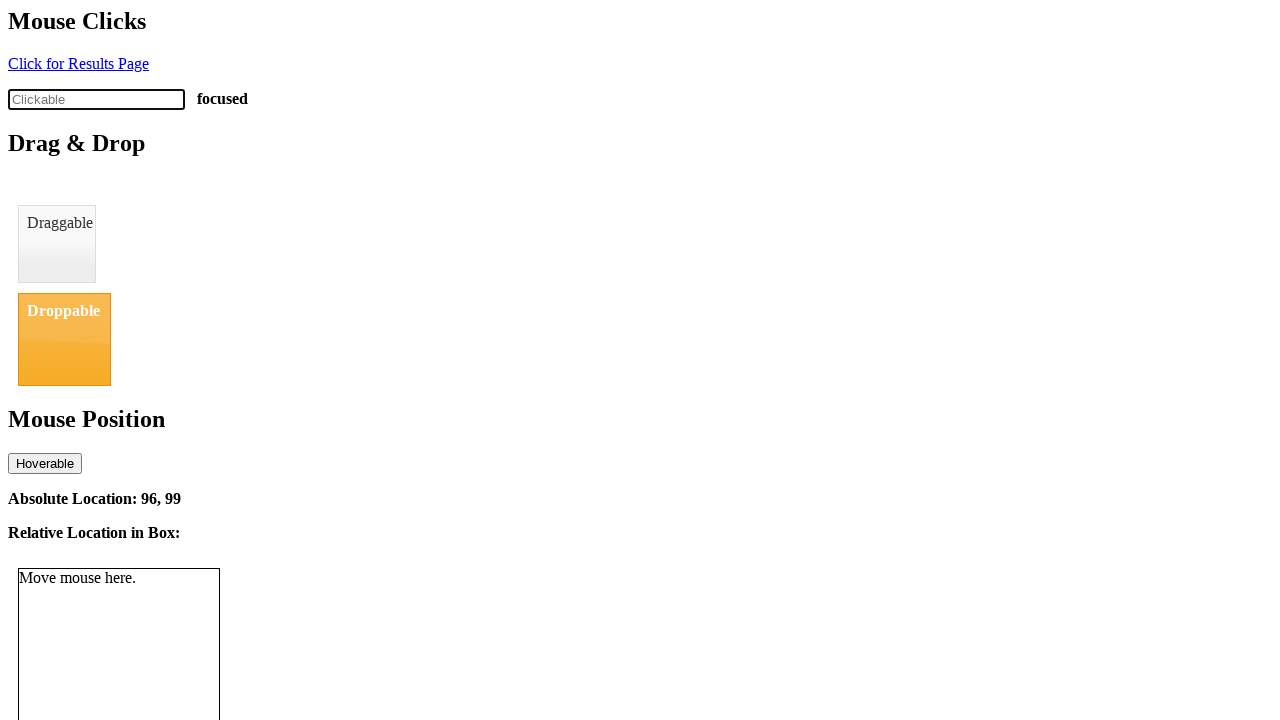

Filled the element with text 'action pause' on #clickable
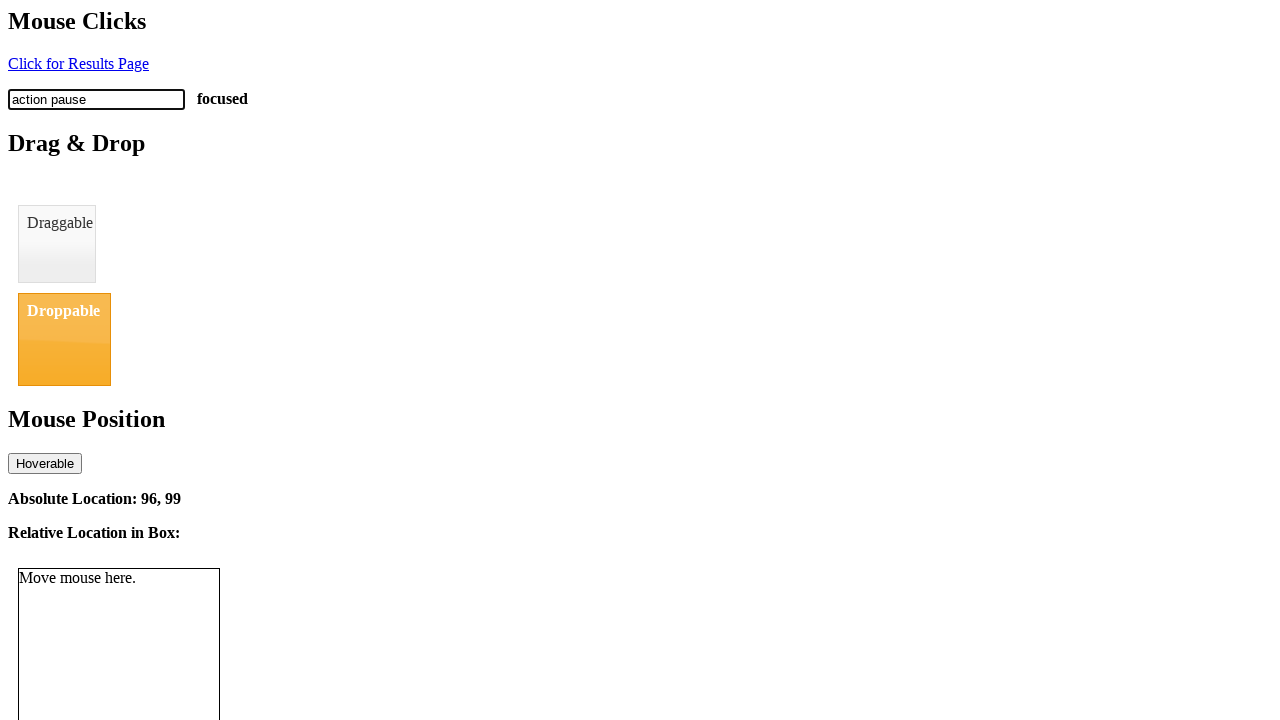

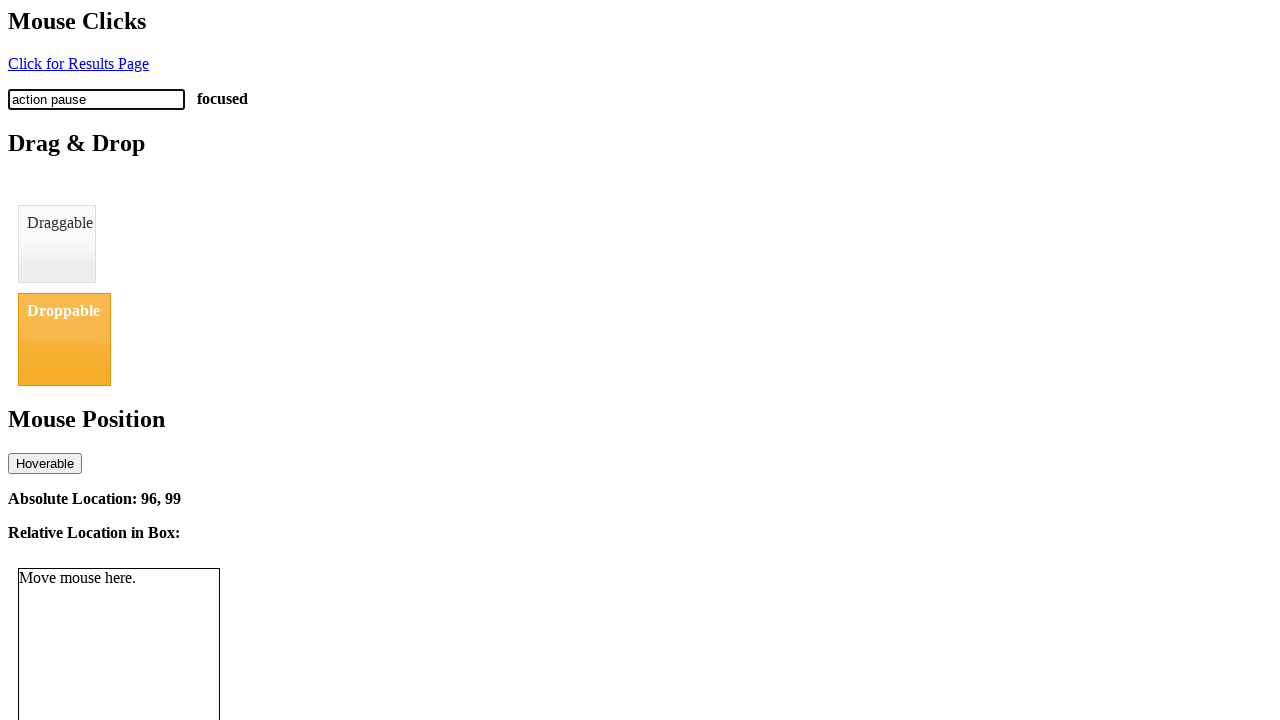